Tests the feedback form by entering name, age, selecting gender and language options, then submitting and verifying the results

Starting URL: https://kristinek.github.io/site/tasks/provide_feedback

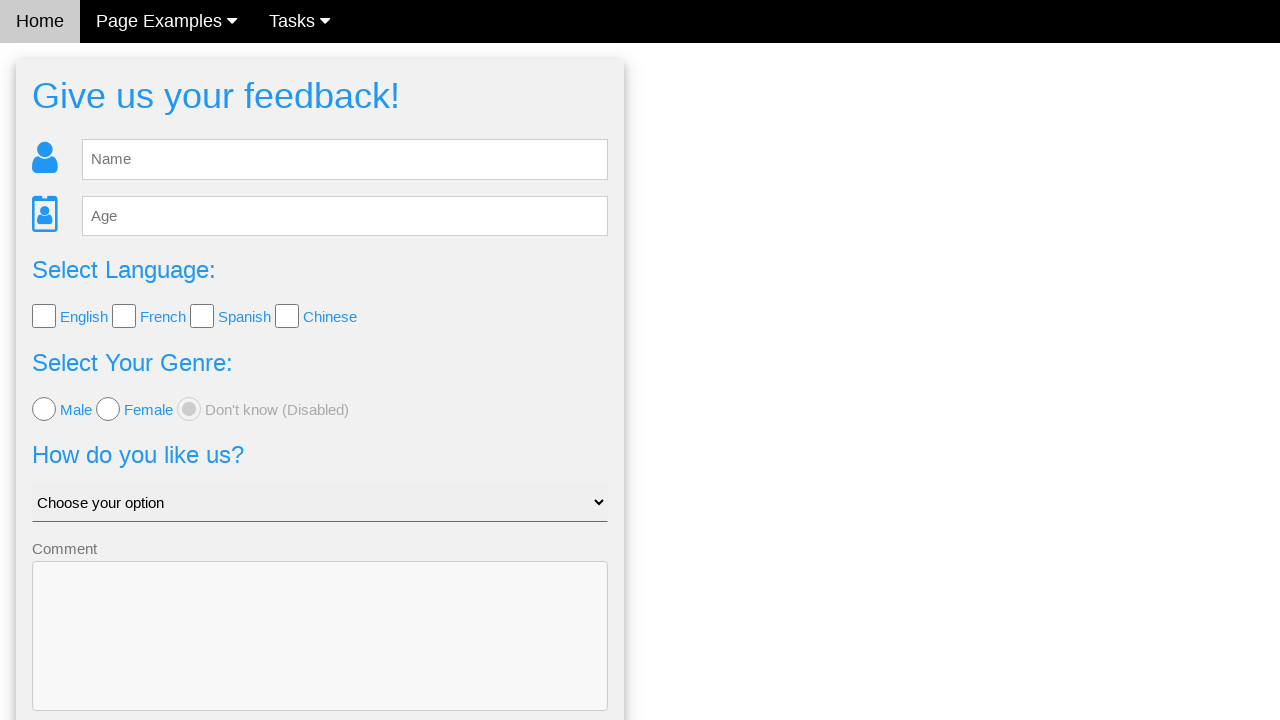

Cleared the name field on #fb_name
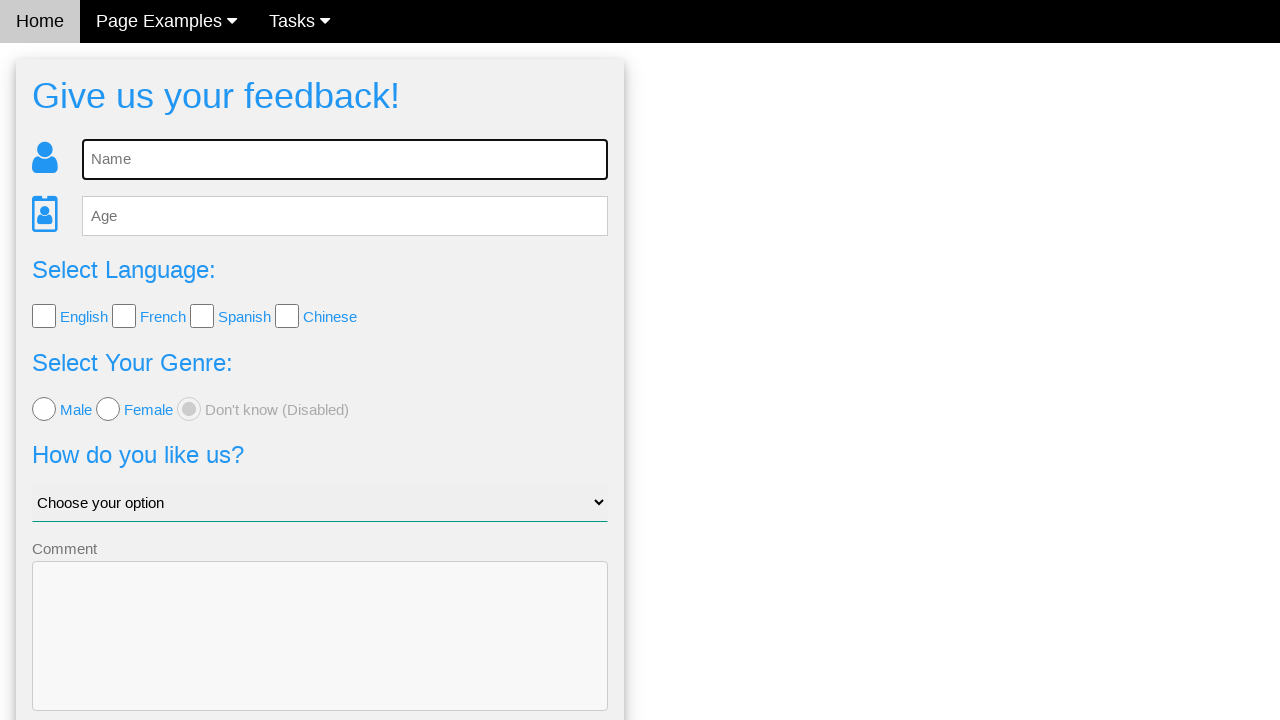

Filled name field with 'Sarah Johnson' on #fb_name
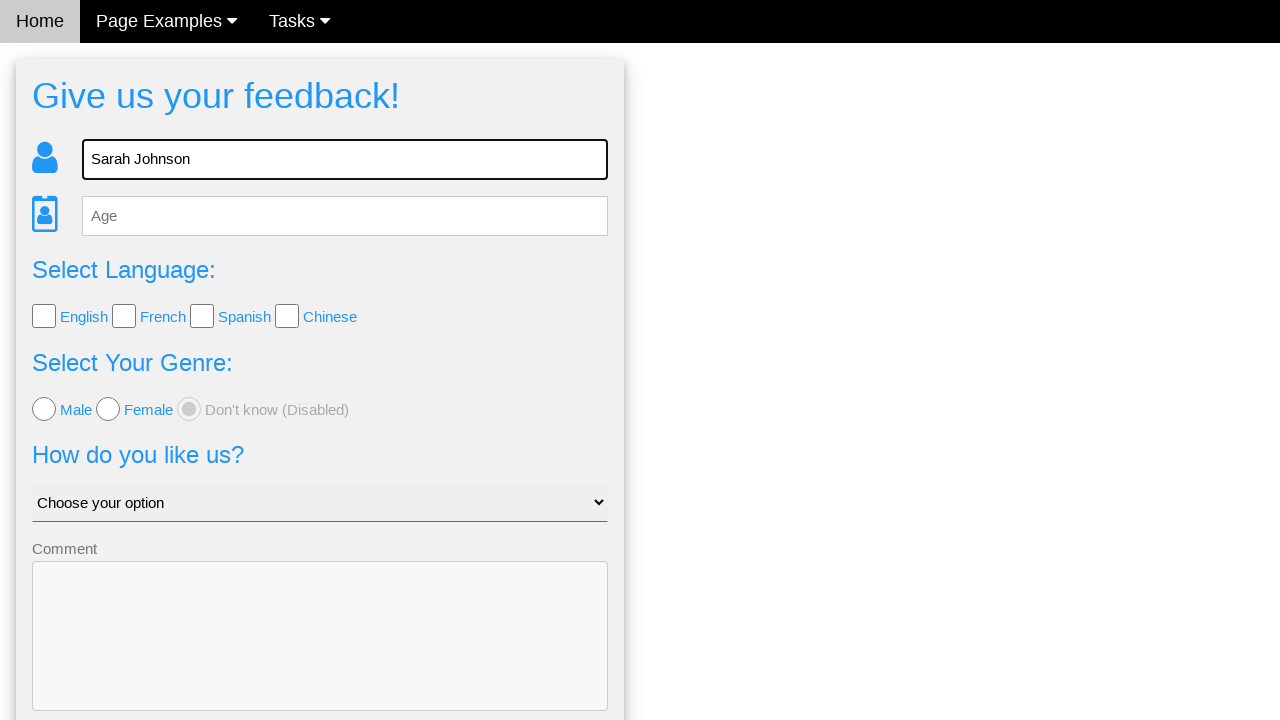

Cleared the age field on #fb_age
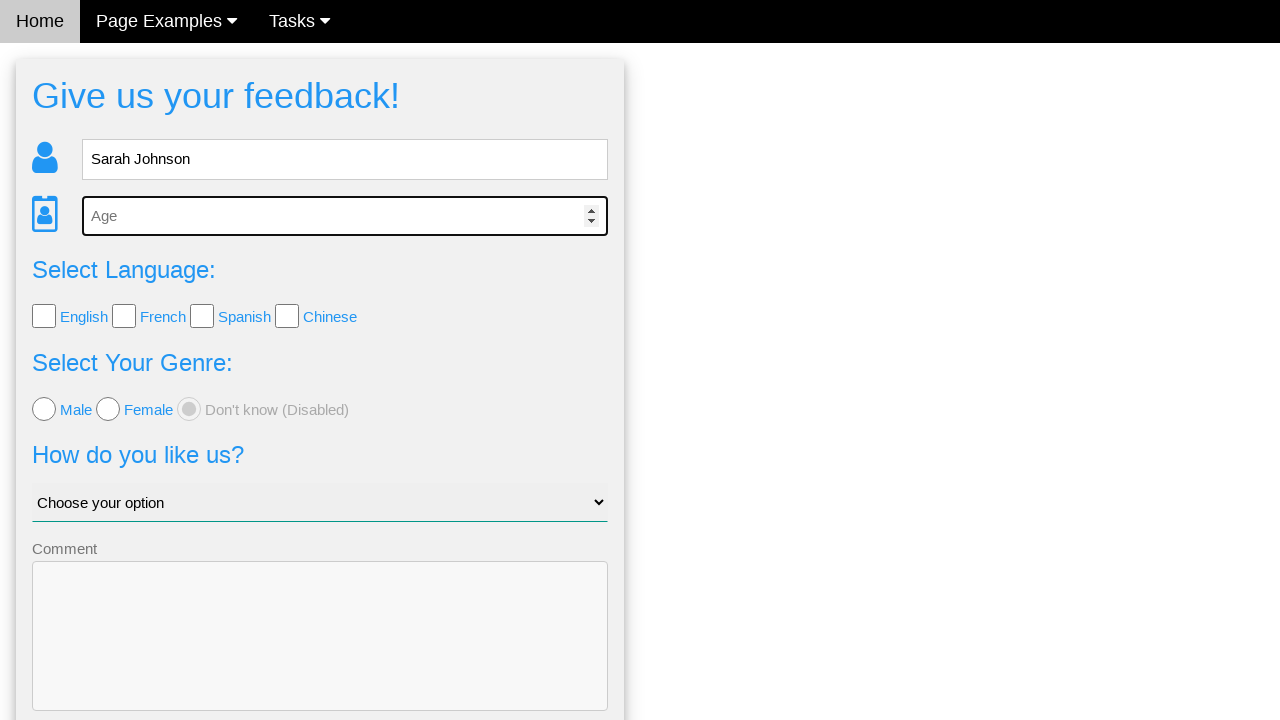

Filled age field with '30' on #fb_age
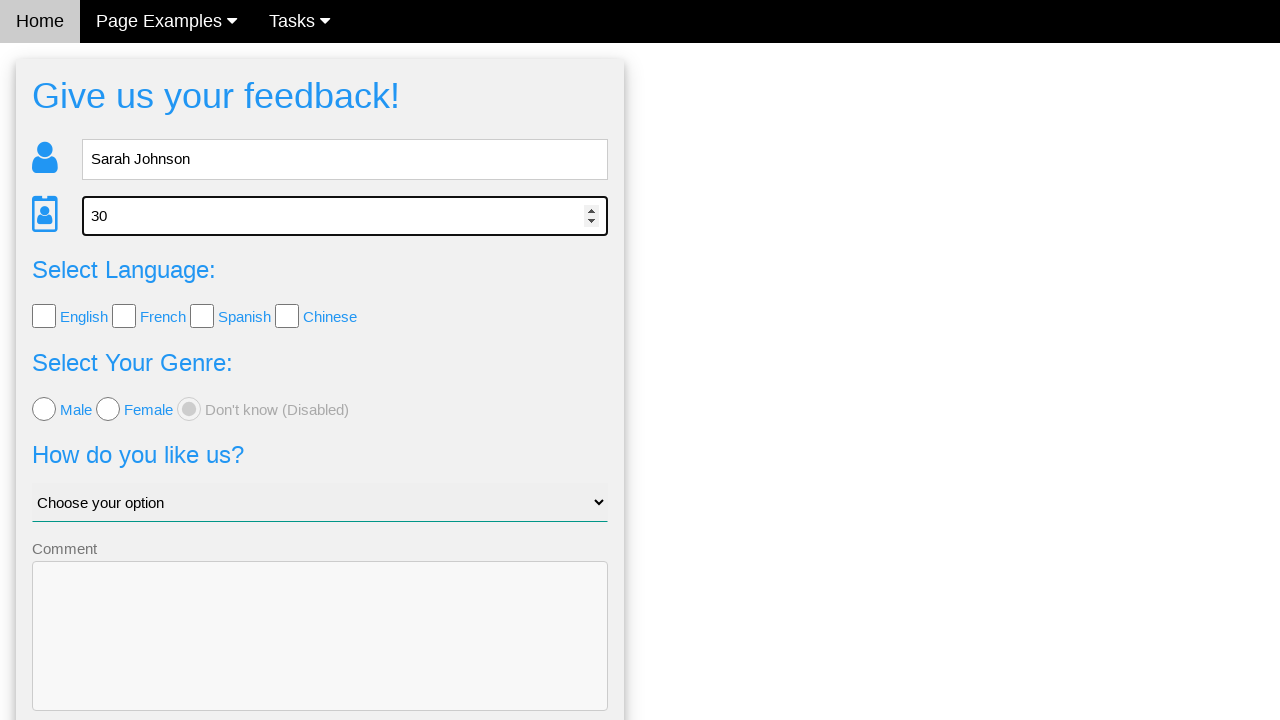

Selected gender option 'male' at (44, 409) on input[value='male']
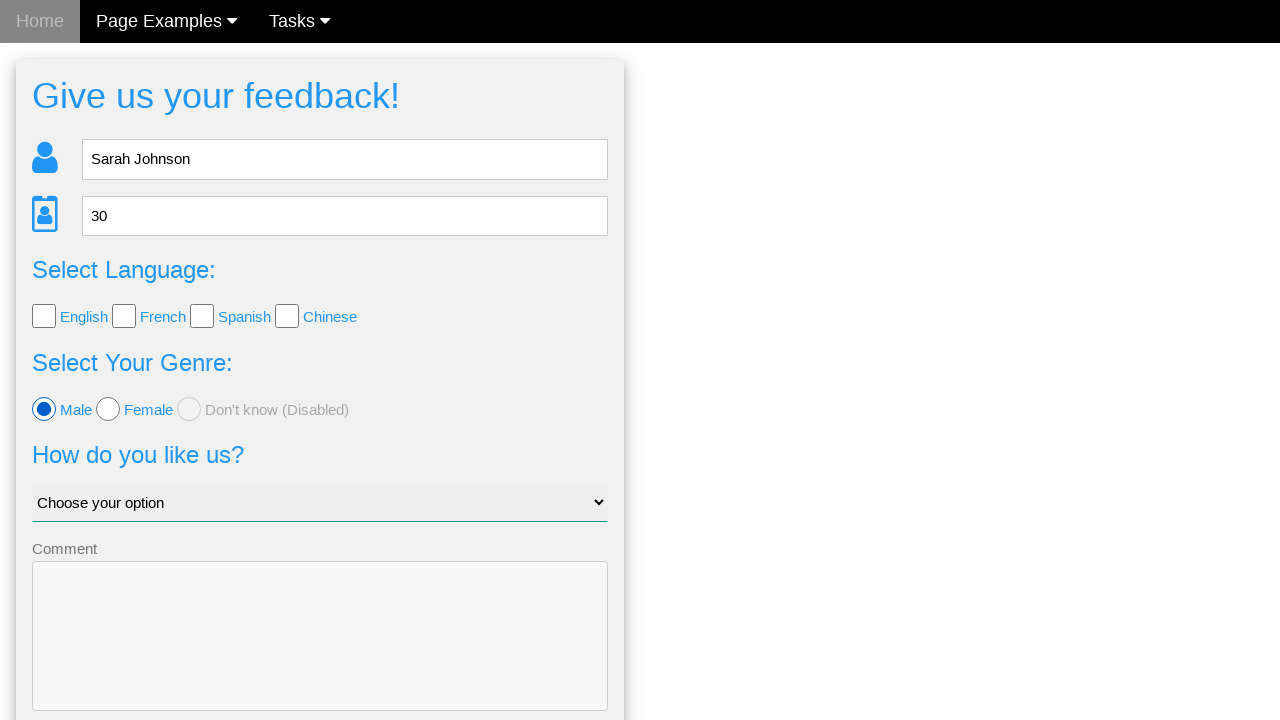

Selected language option 'English' at (44, 316) on [value='English']
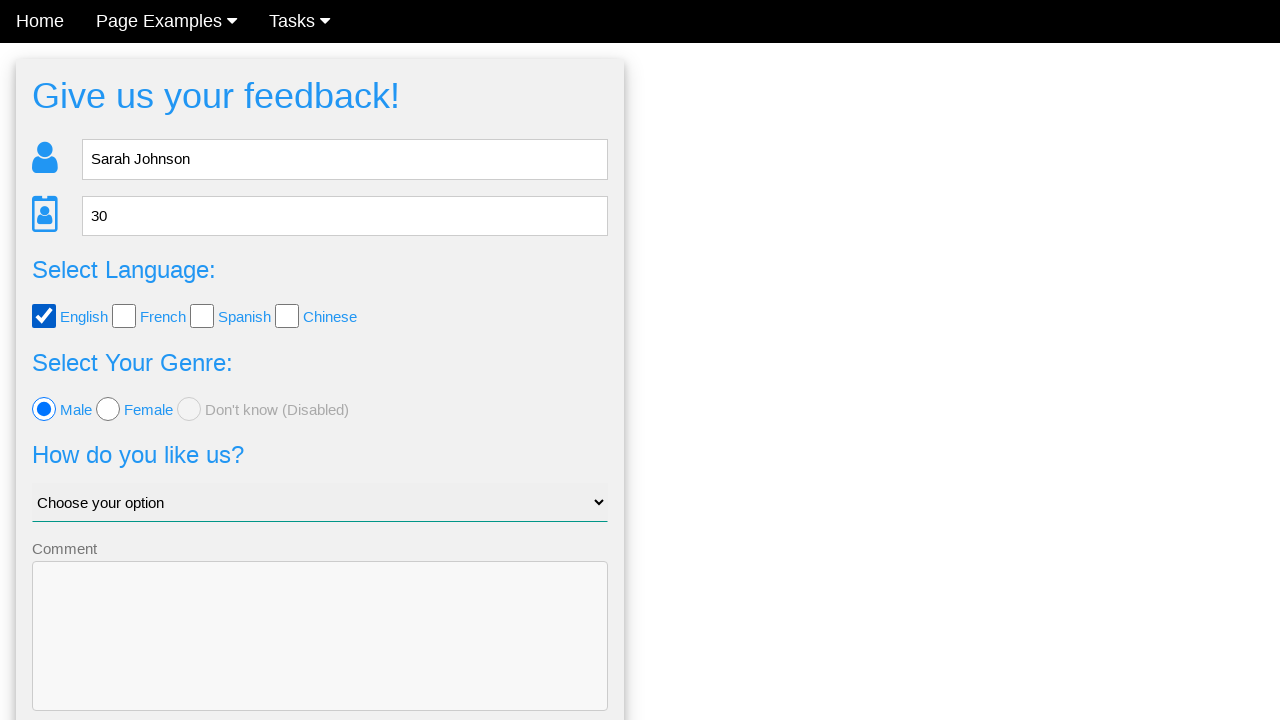

Clicked the Send button to submit the feedback form at (320, 656) on button
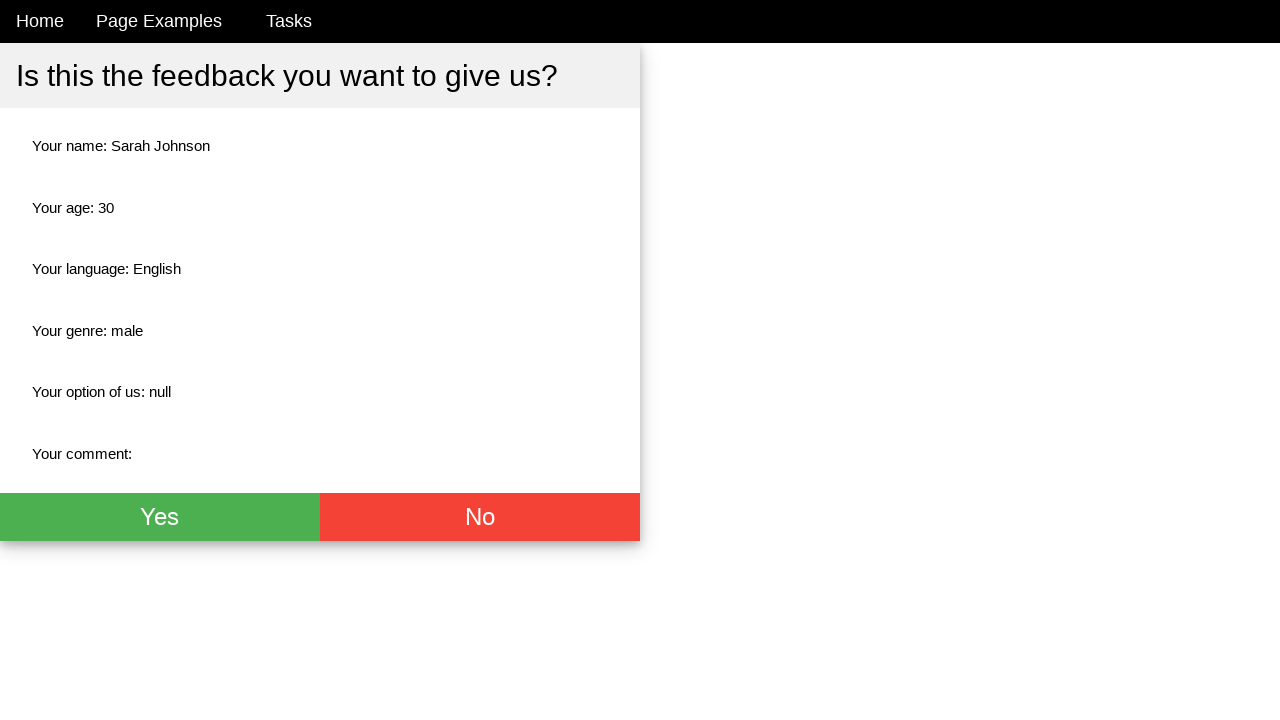

Verified name field appeared in results
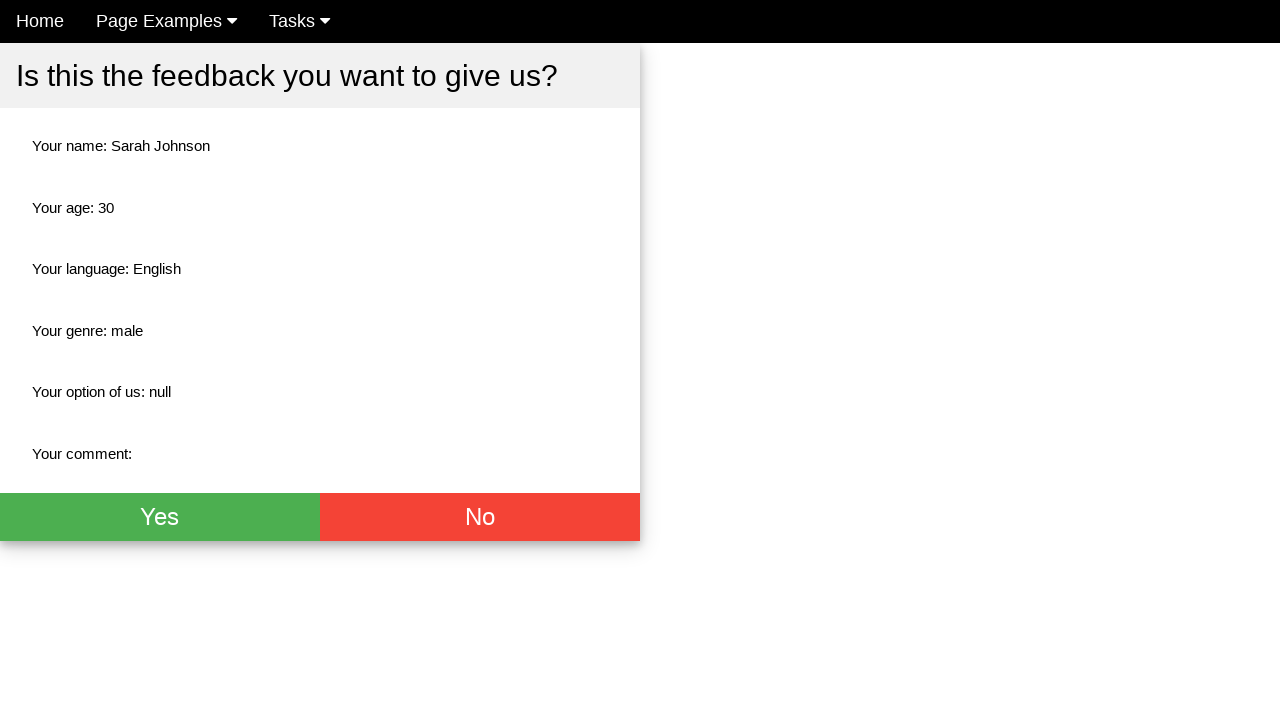

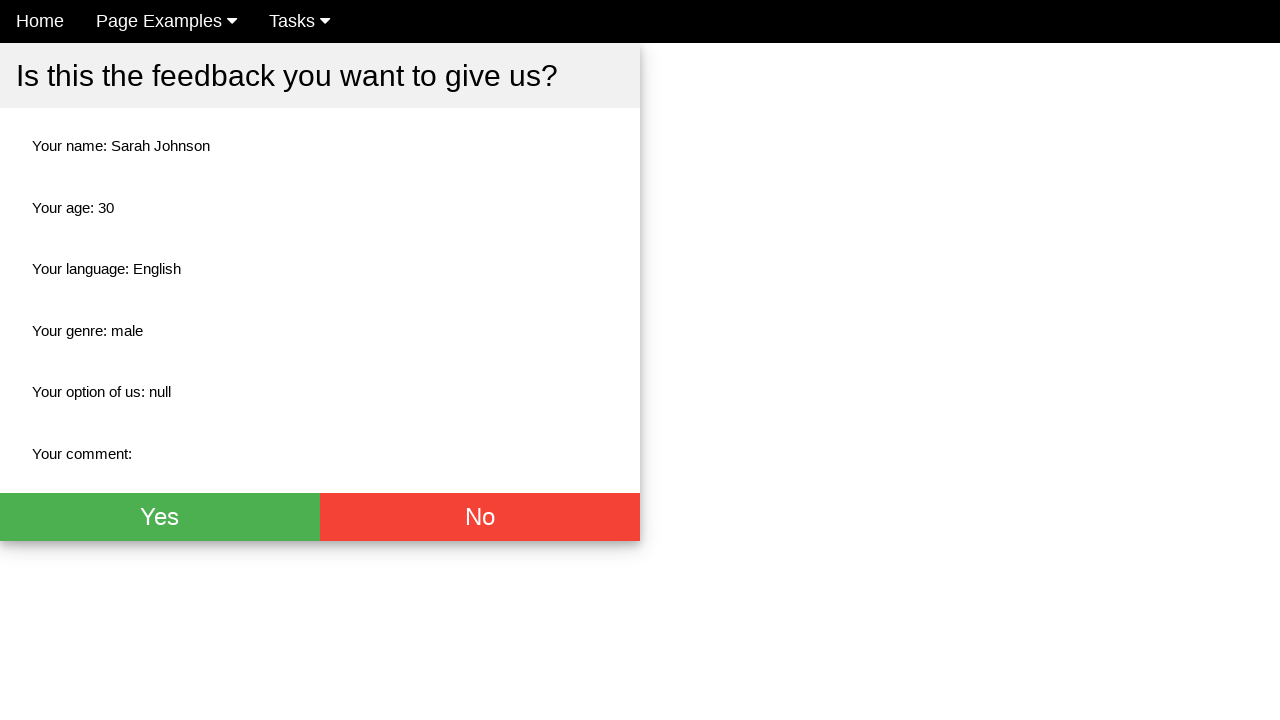